Navigates to a YouTube playlist page and scrolls down to load all playlist videos dynamically

Starting URL: https://www.youtube.com/playlist?list=PLax91QpCgwn3X8AoxRgUzd_IMNLXCl3Po

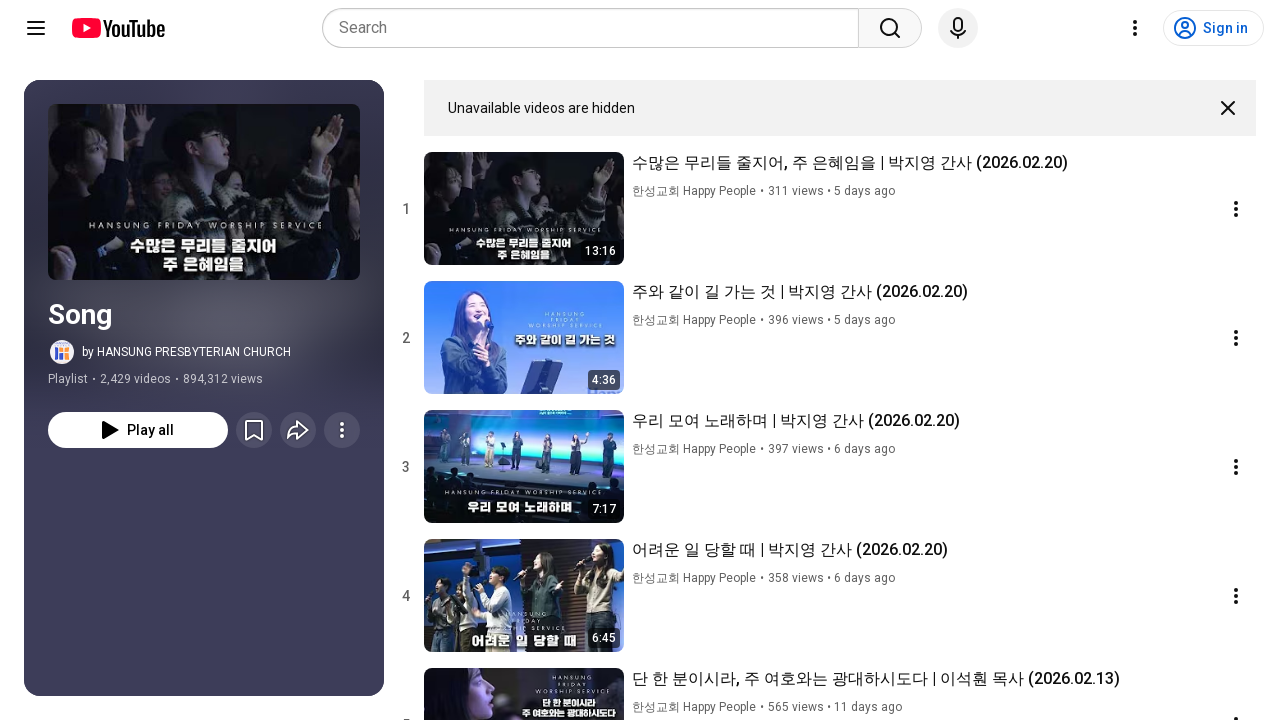

Navigated to YouTube playlist page
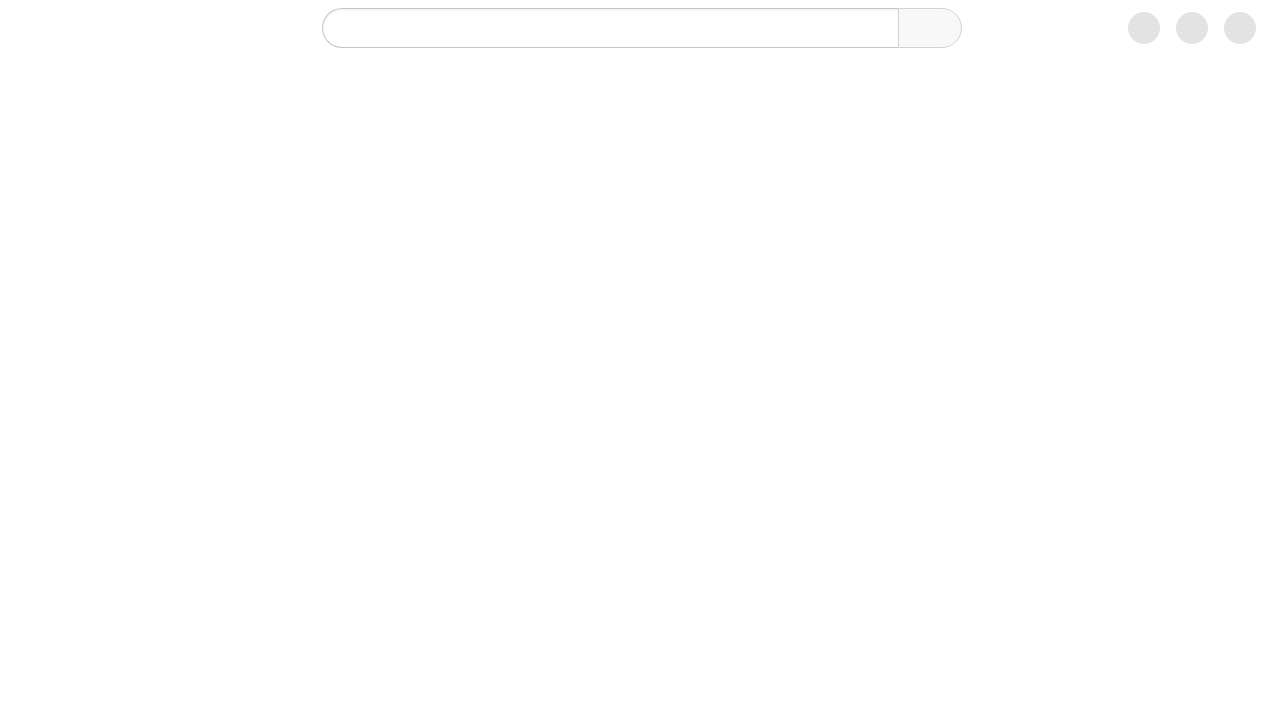

Playlist content container loaded
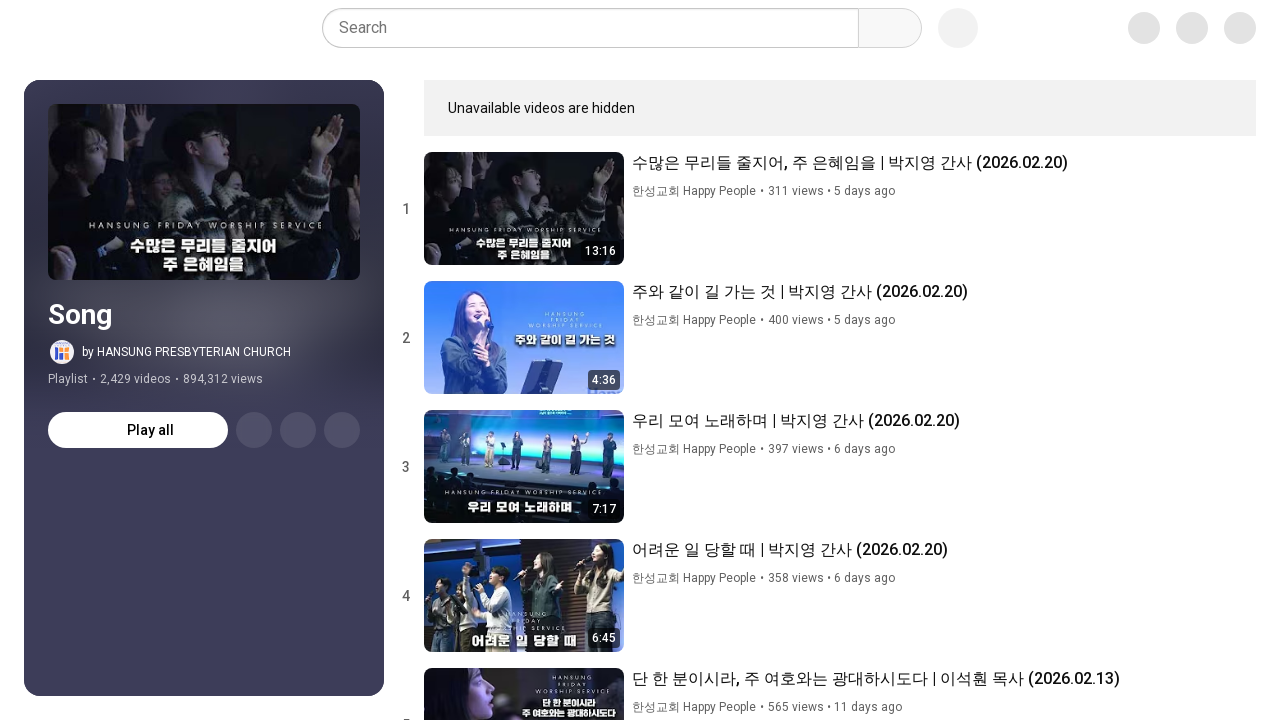

Scrolled down to load more playlist videos
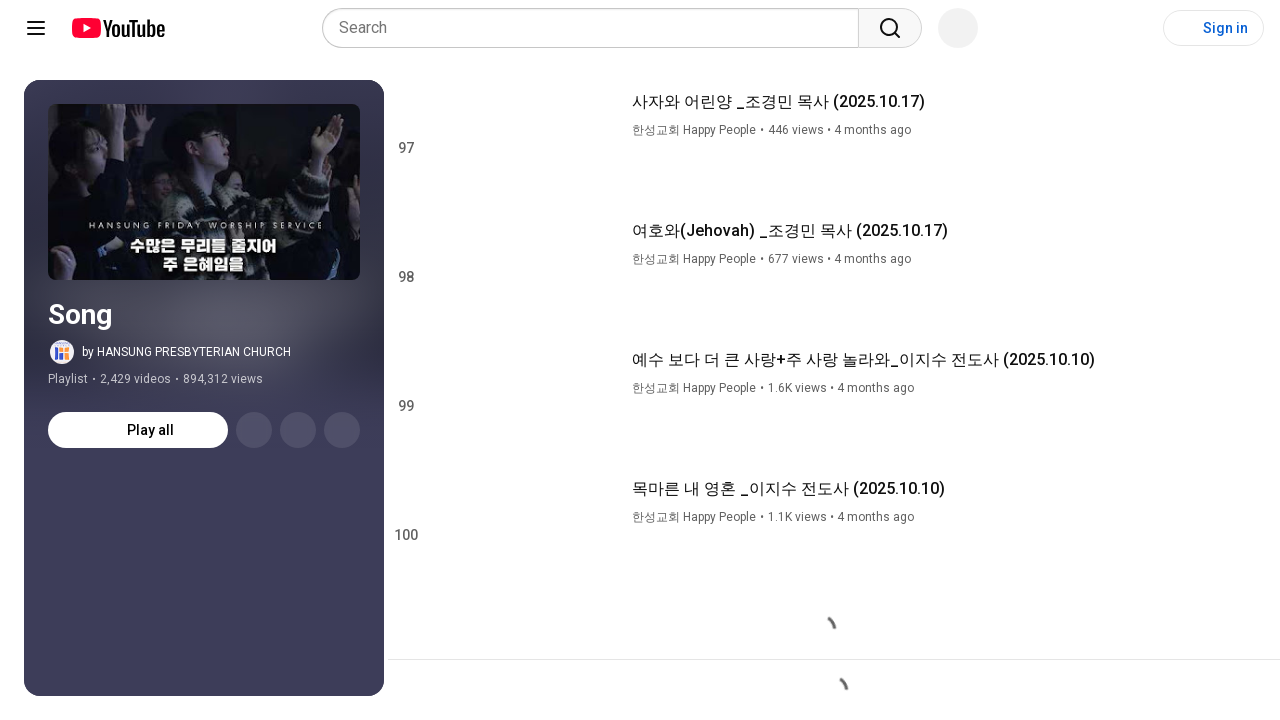

Scrolled down to load more playlist videos
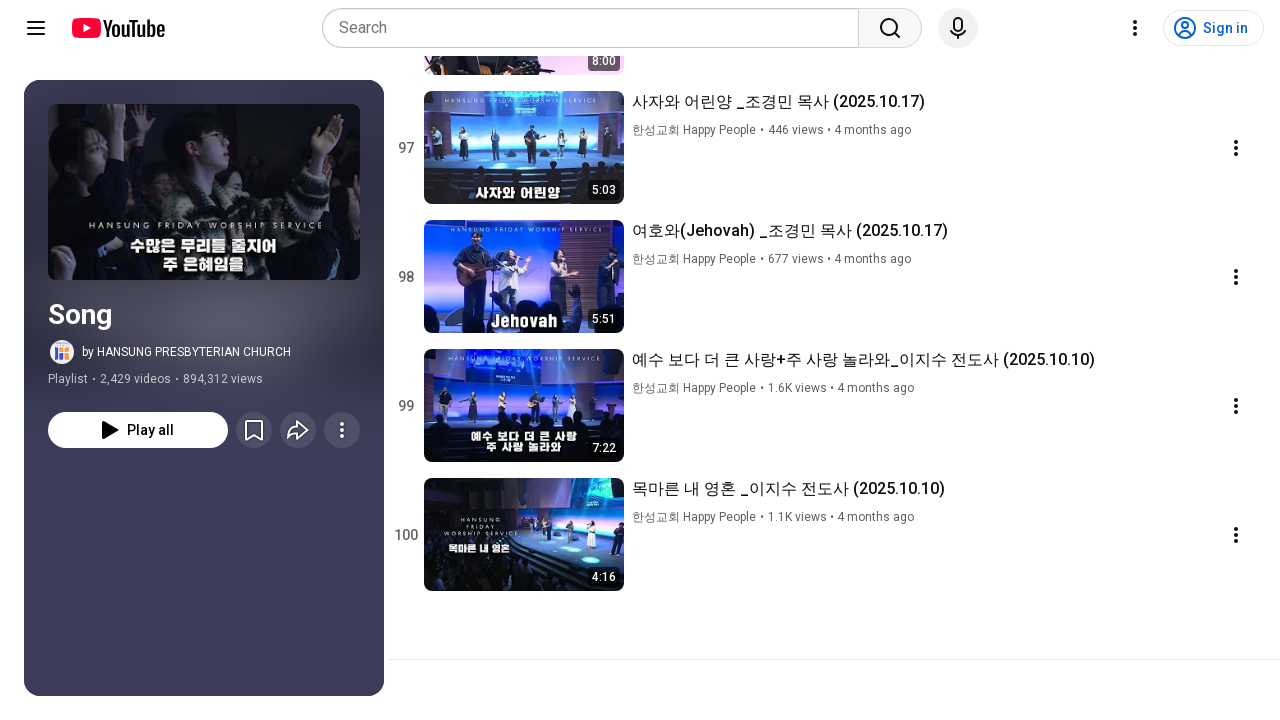

Scrolled down to load more playlist videos
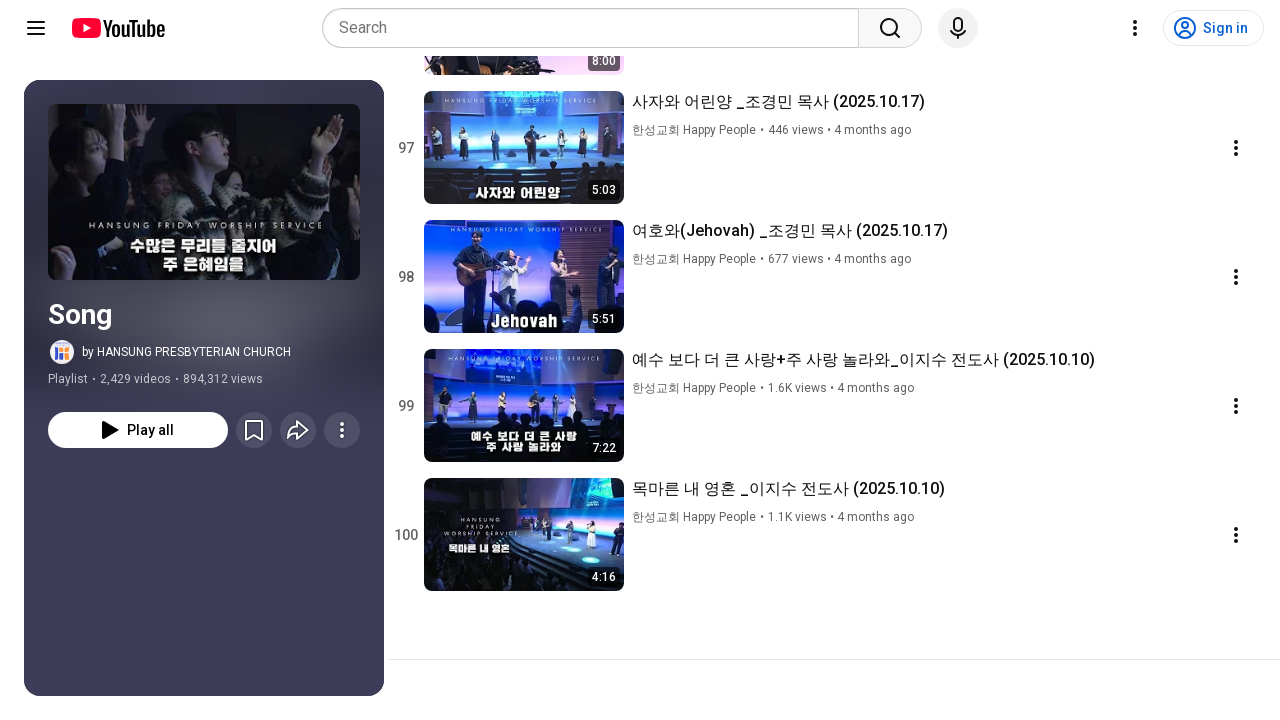

Scrolled down to load more playlist videos
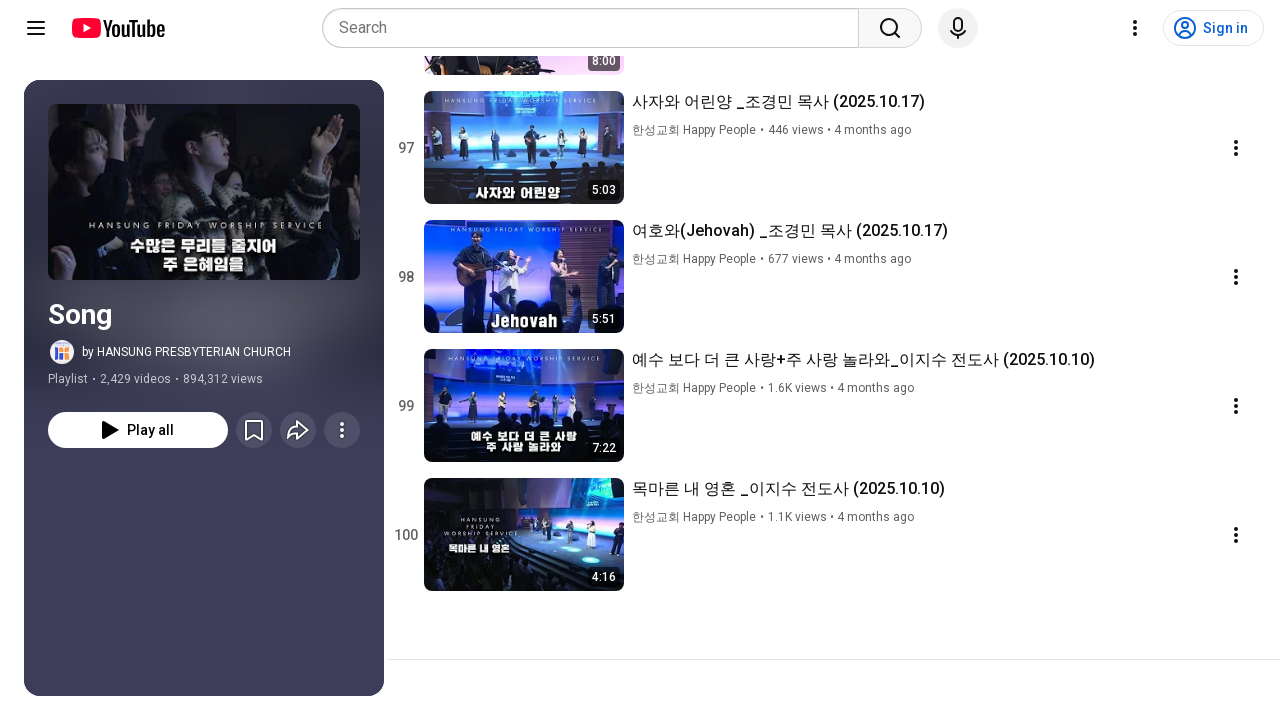

Scrolled down to load more playlist videos
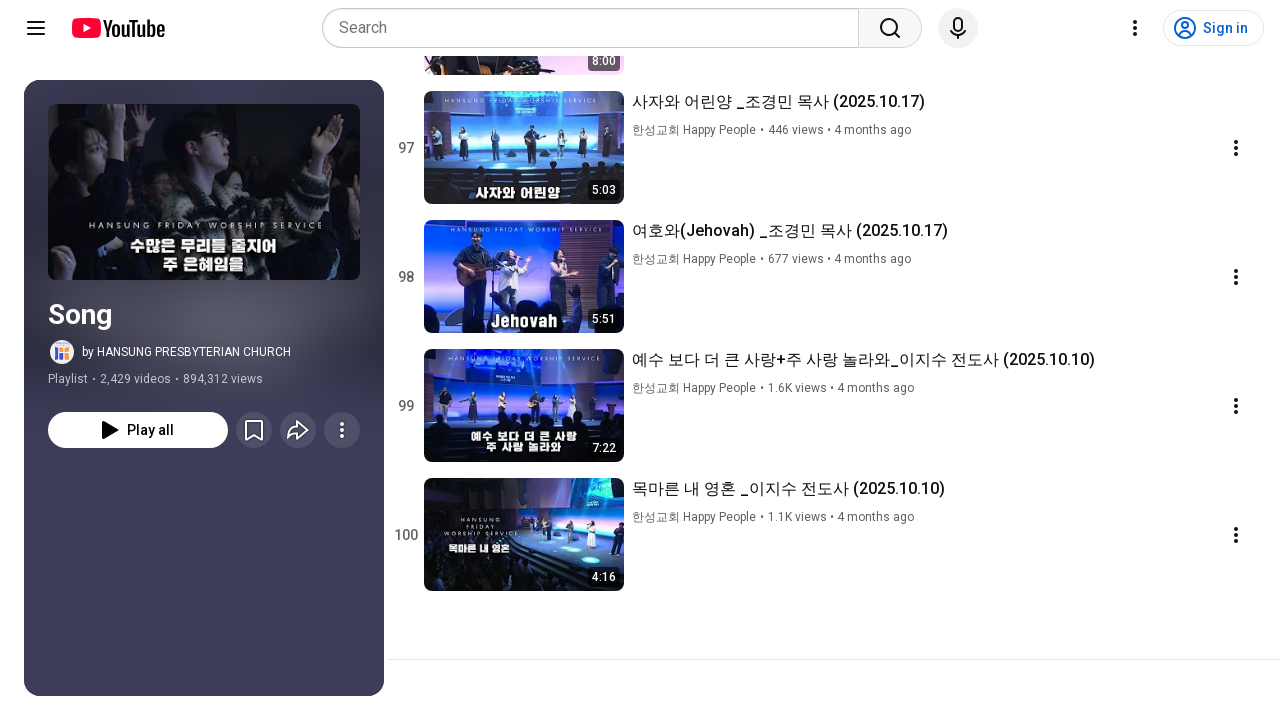

Scrolled down to load more playlist videos
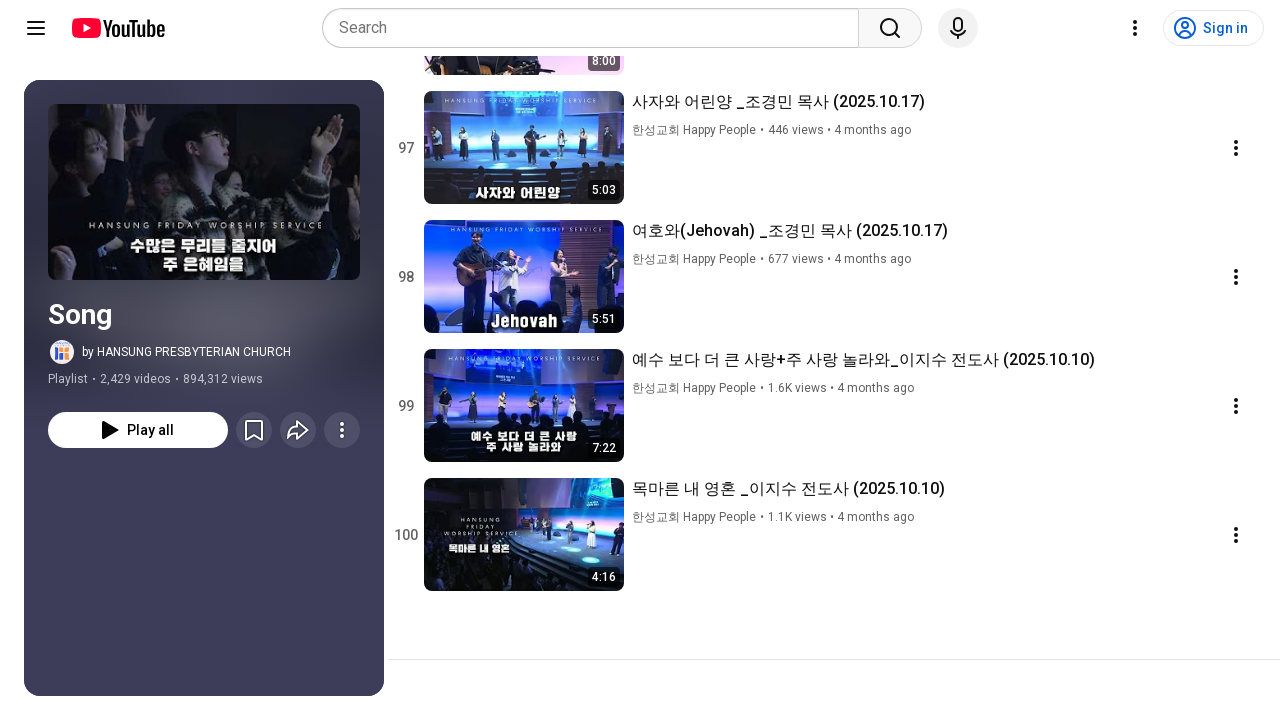

Scrolled down to load more playlist videos
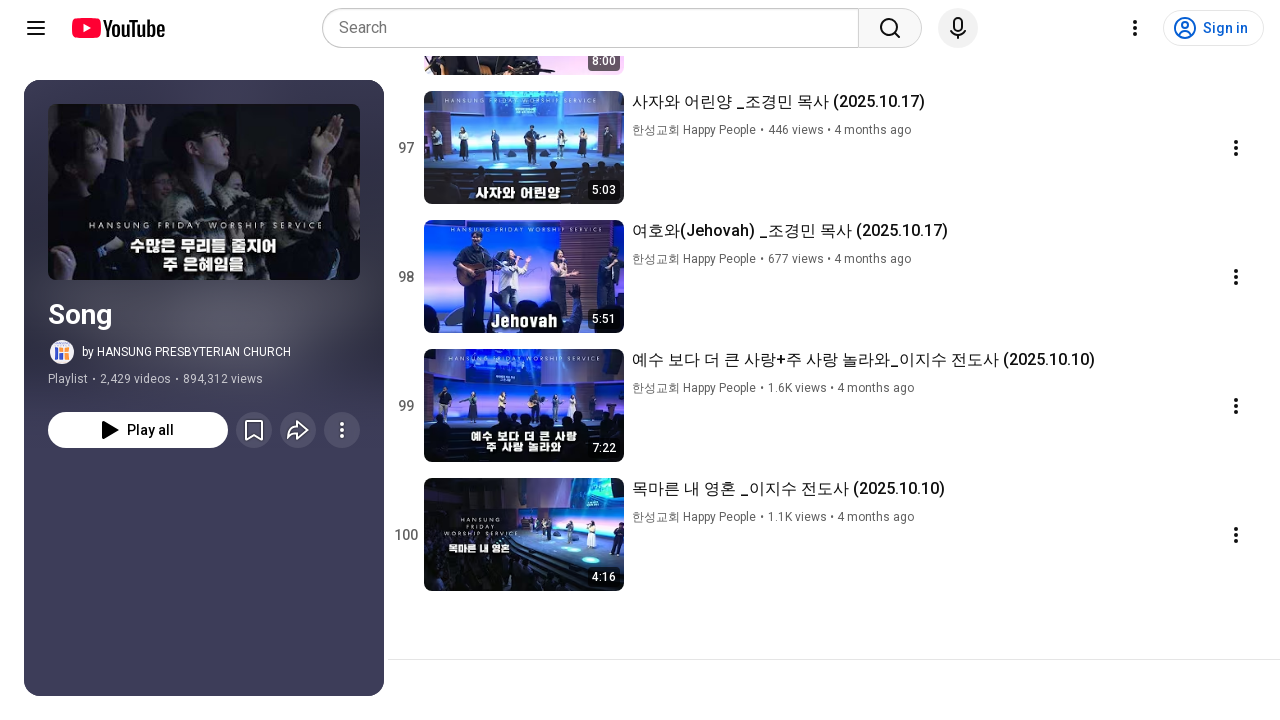

Scrolled down to load more playlist videos
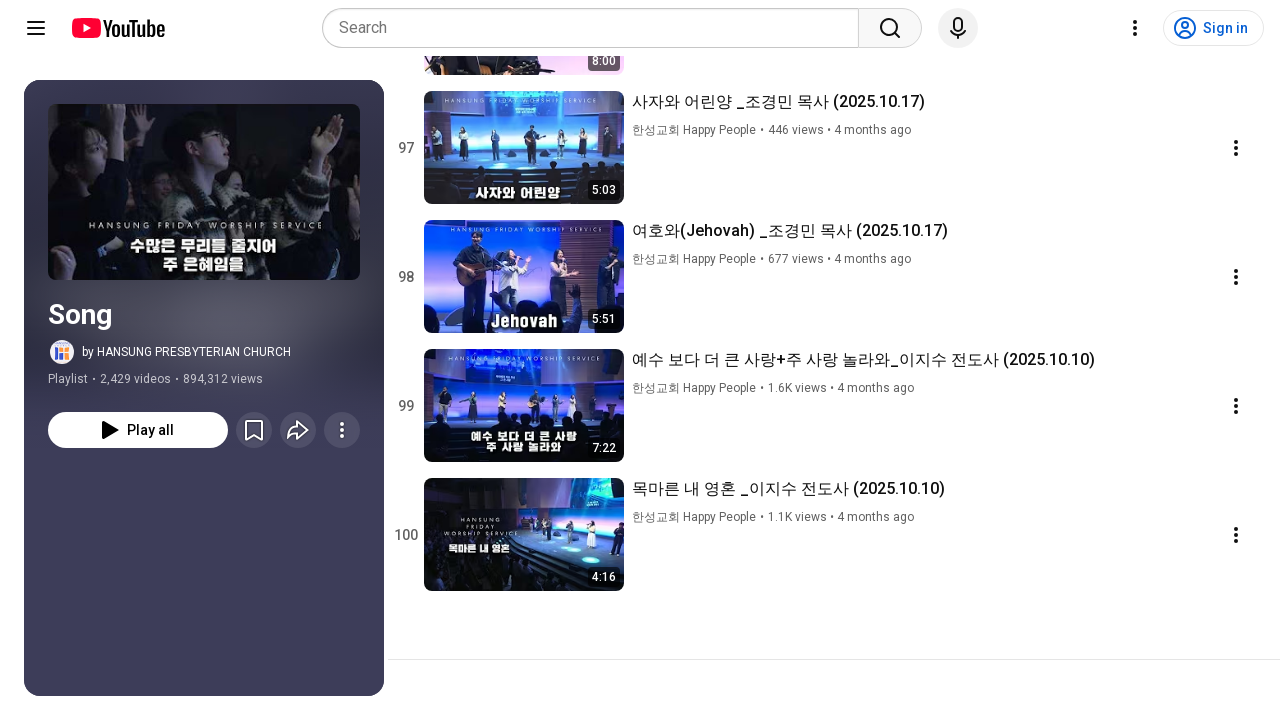

Scrolled down to load more playlist videos
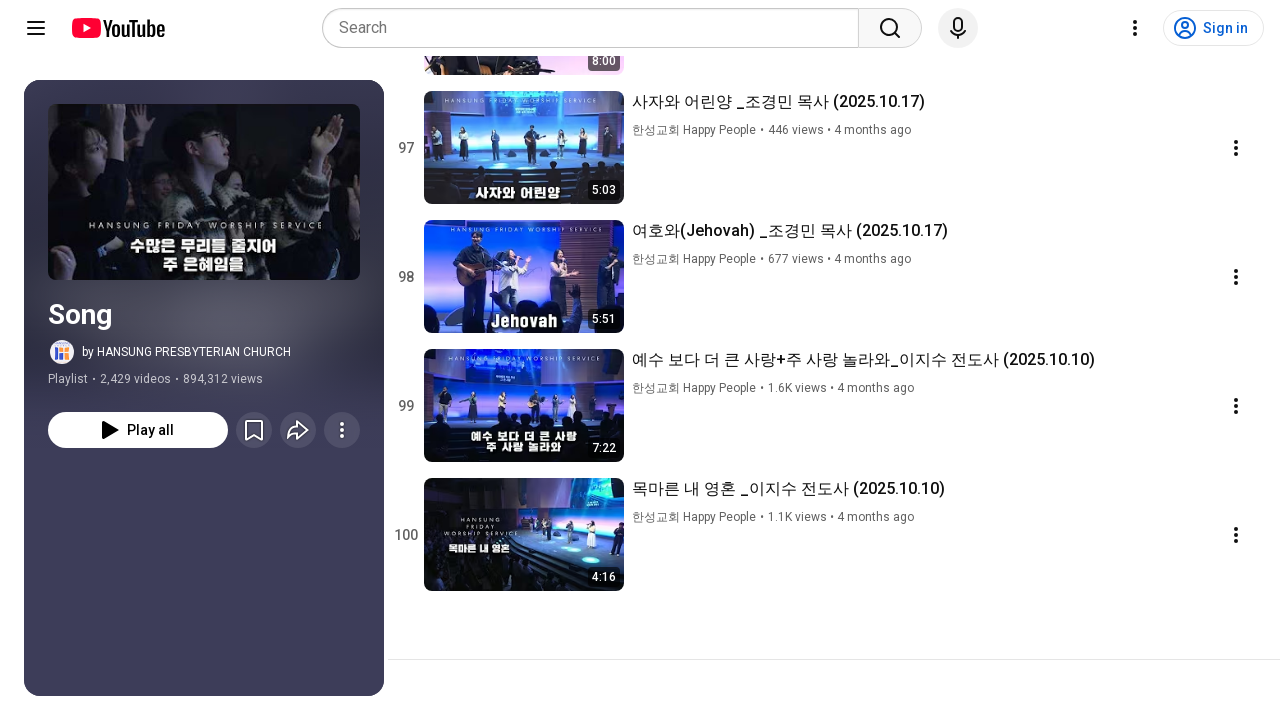

Scrolled down to load more playlist videos
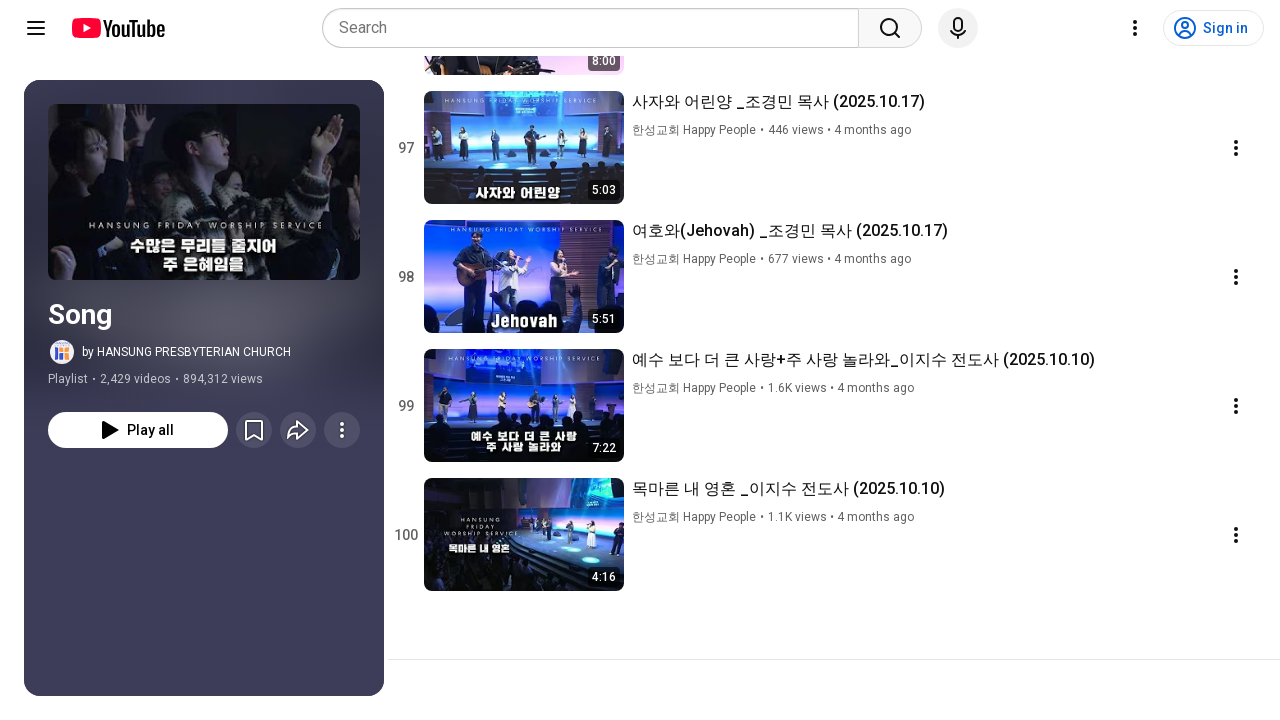

Video title elements are now present in the DOM
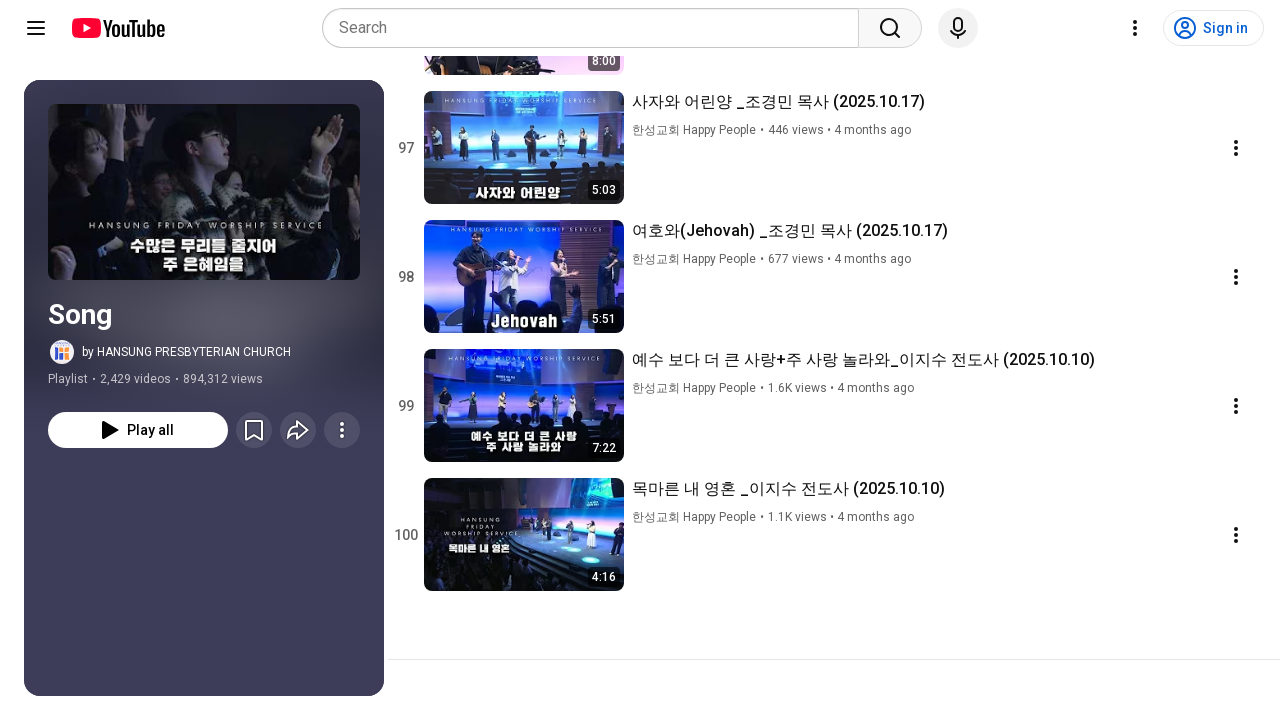

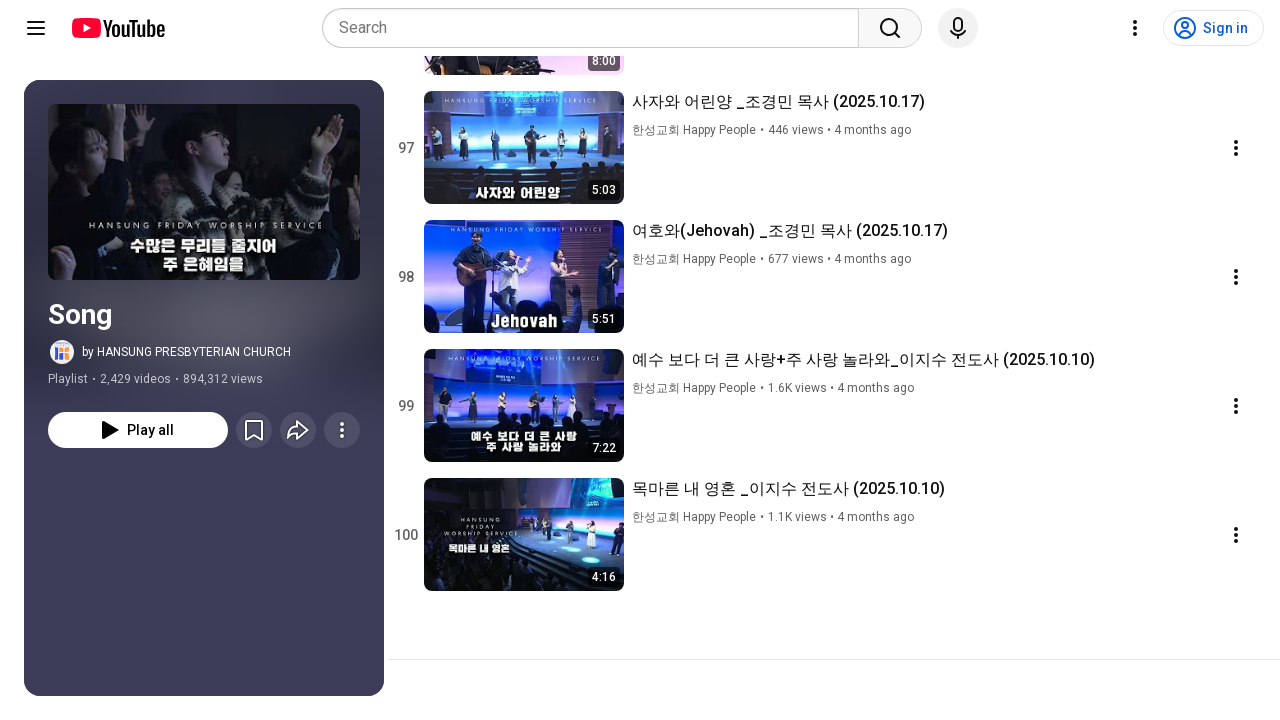